Waits for price to reach $100, then solves a mathematical challenge by calculating a logarithmic function and submitting the answer

Starting URL: http://suninjuly.github.io/explicit_wait2.html

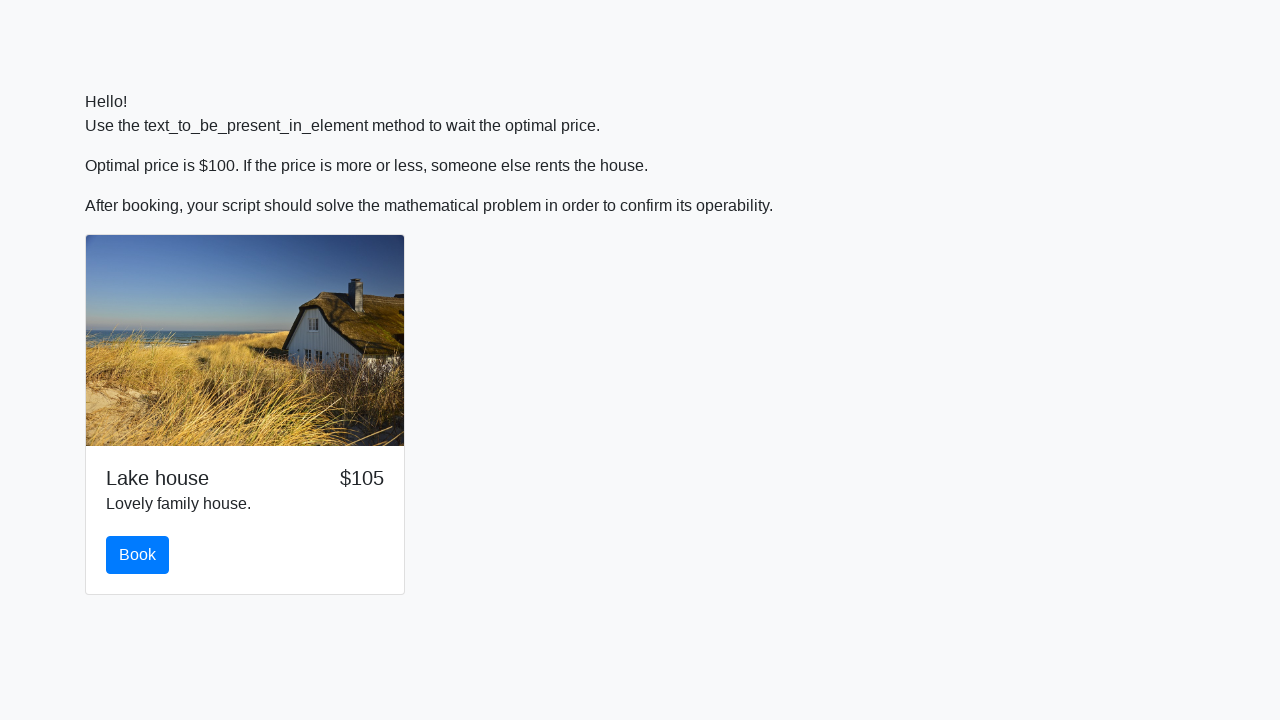

Waited for price to reach $100
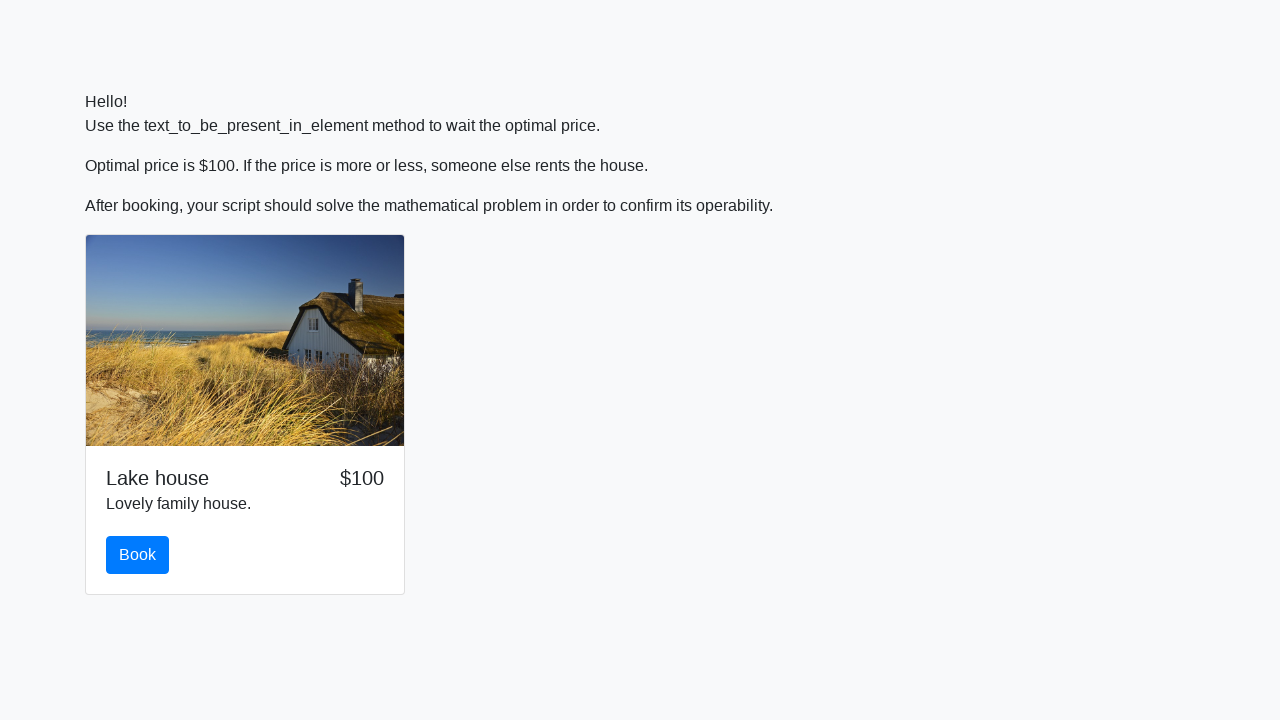

Clicked the book button at (138, 555) on #book
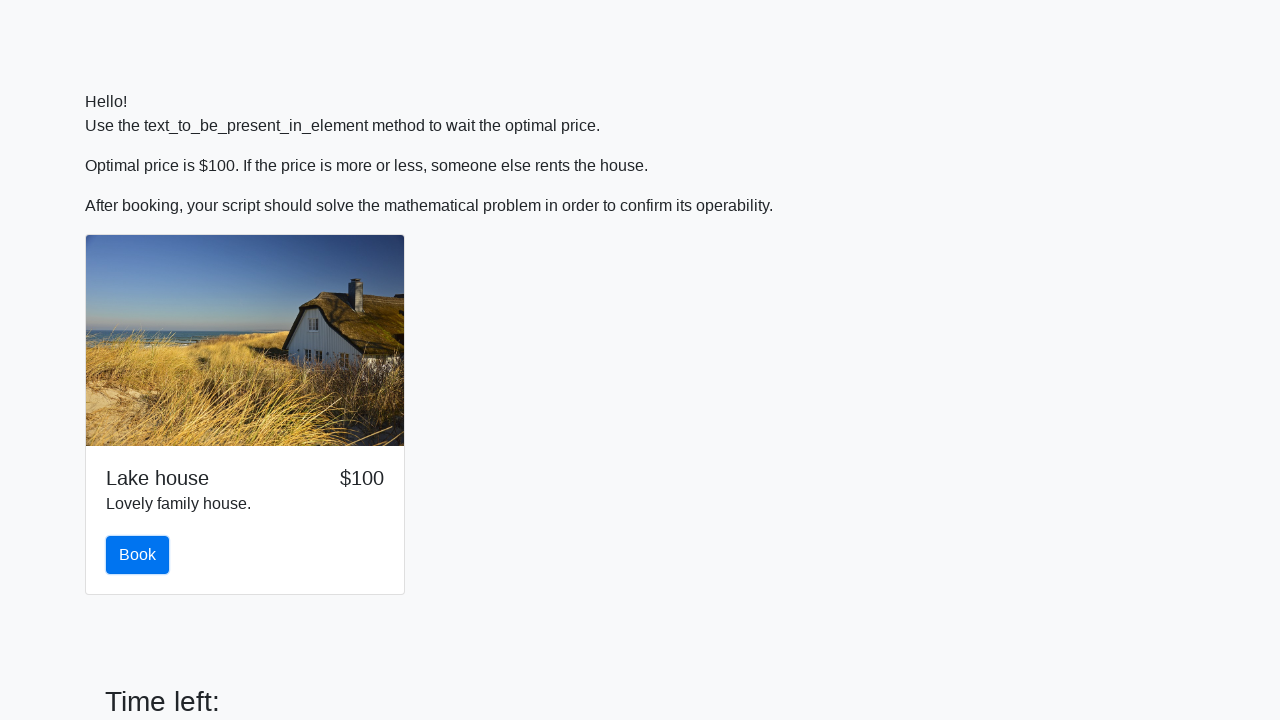

Scrolled down to reveal the math problem
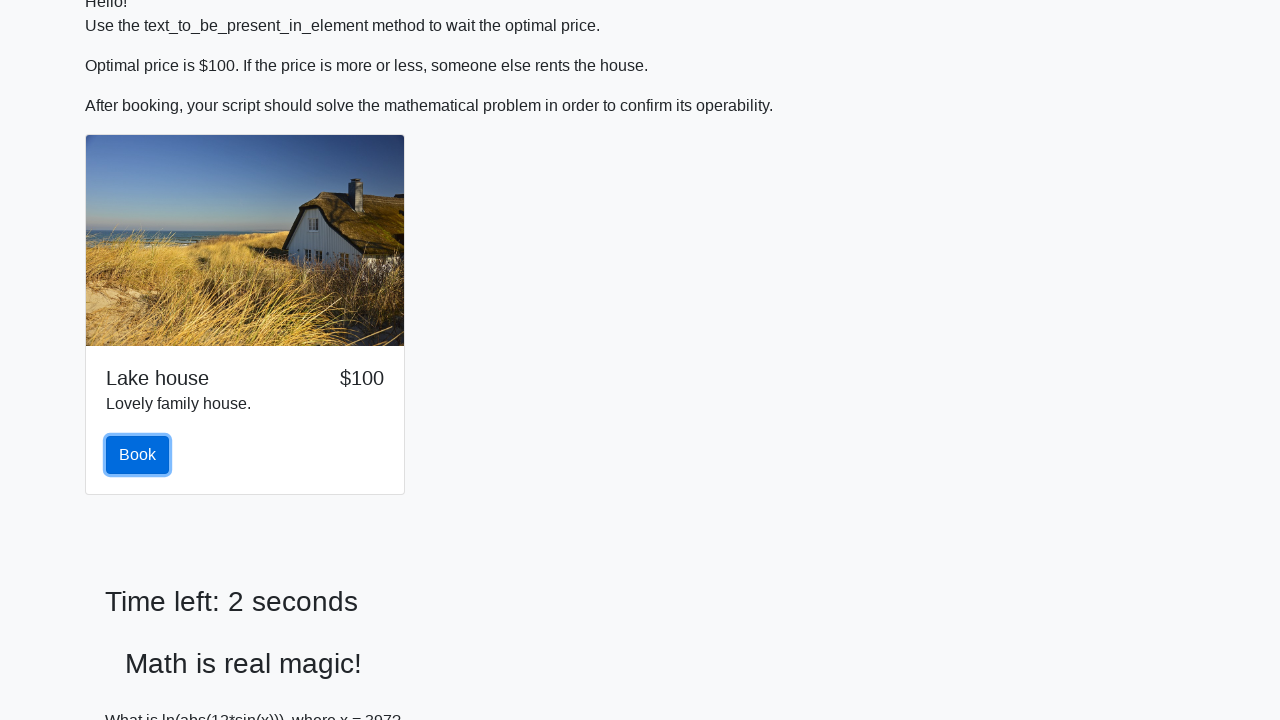

Retrieved x value from the page
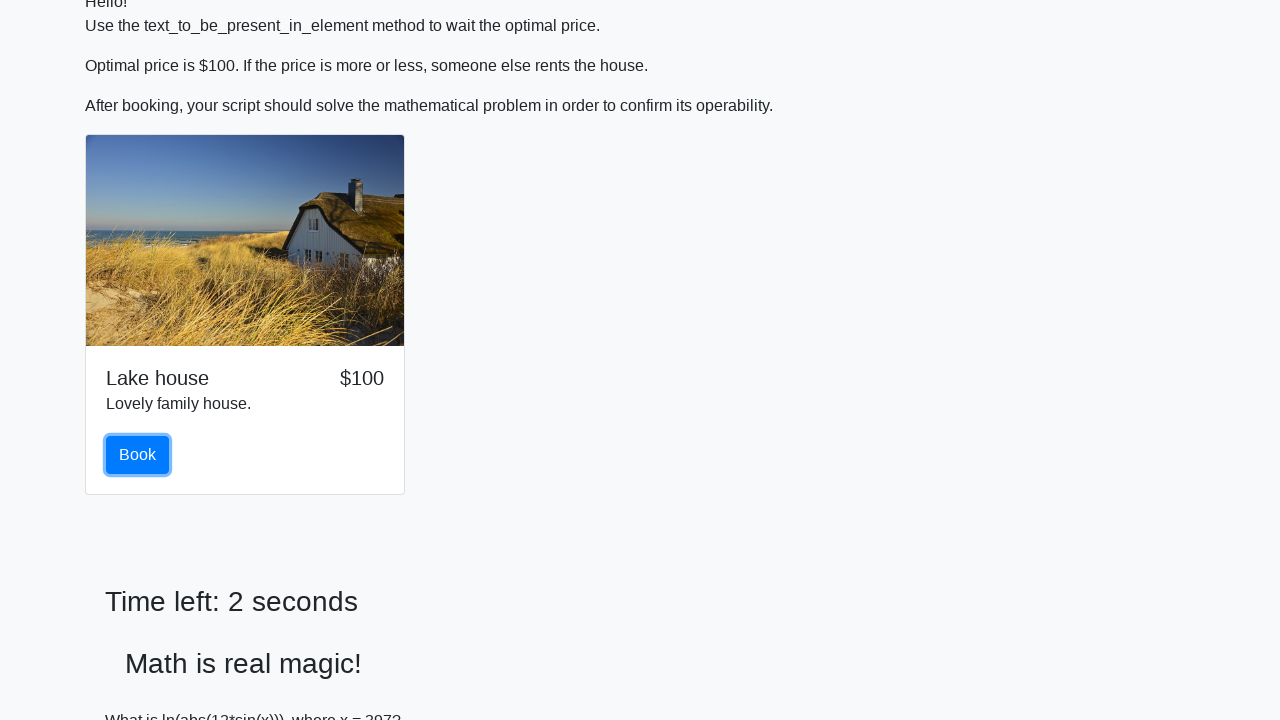

Calculated and filled in the logarithmic function answer on #answer
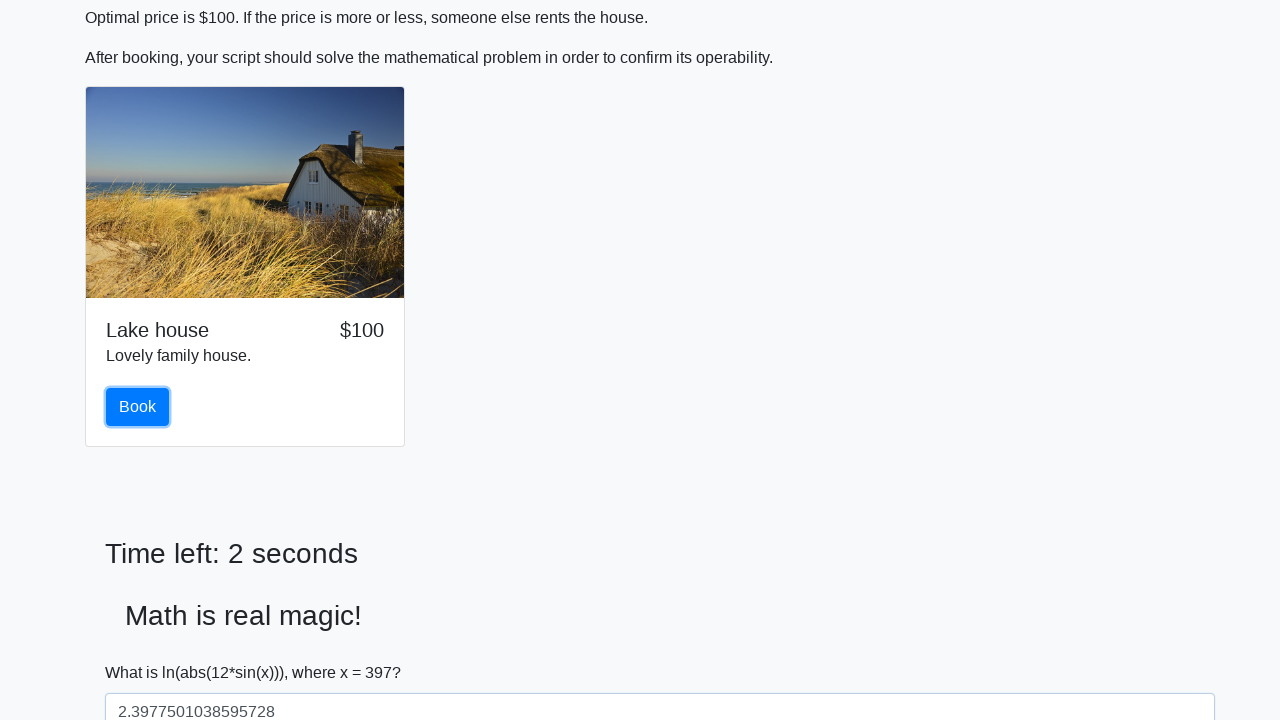

Clicked submit button to solve the challenge at (143, 651) on #solve
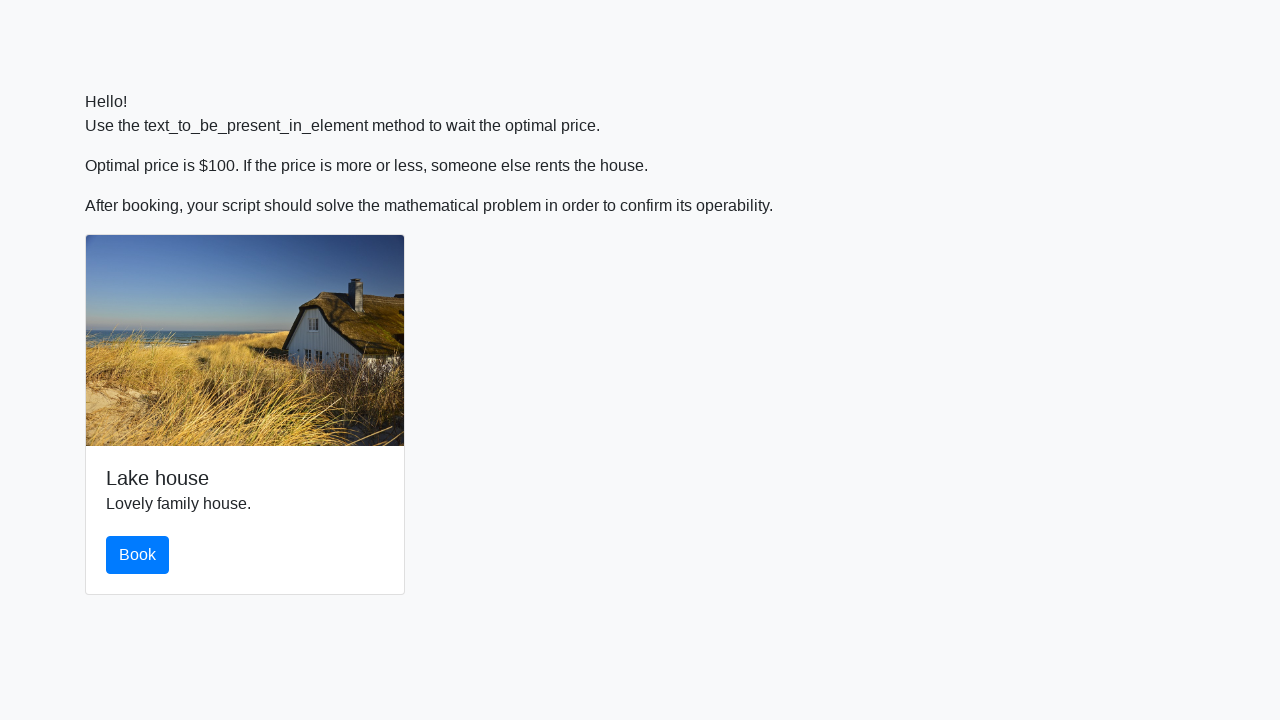

Set up dialog handler to accept alerts
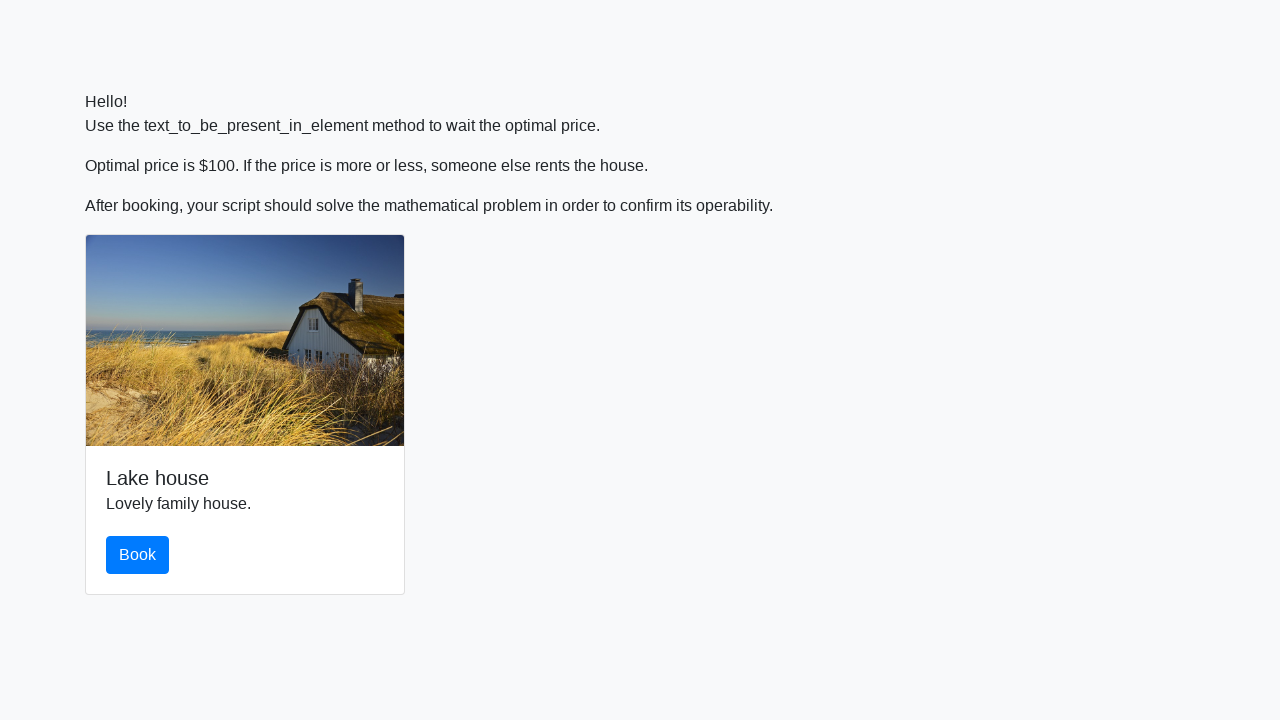

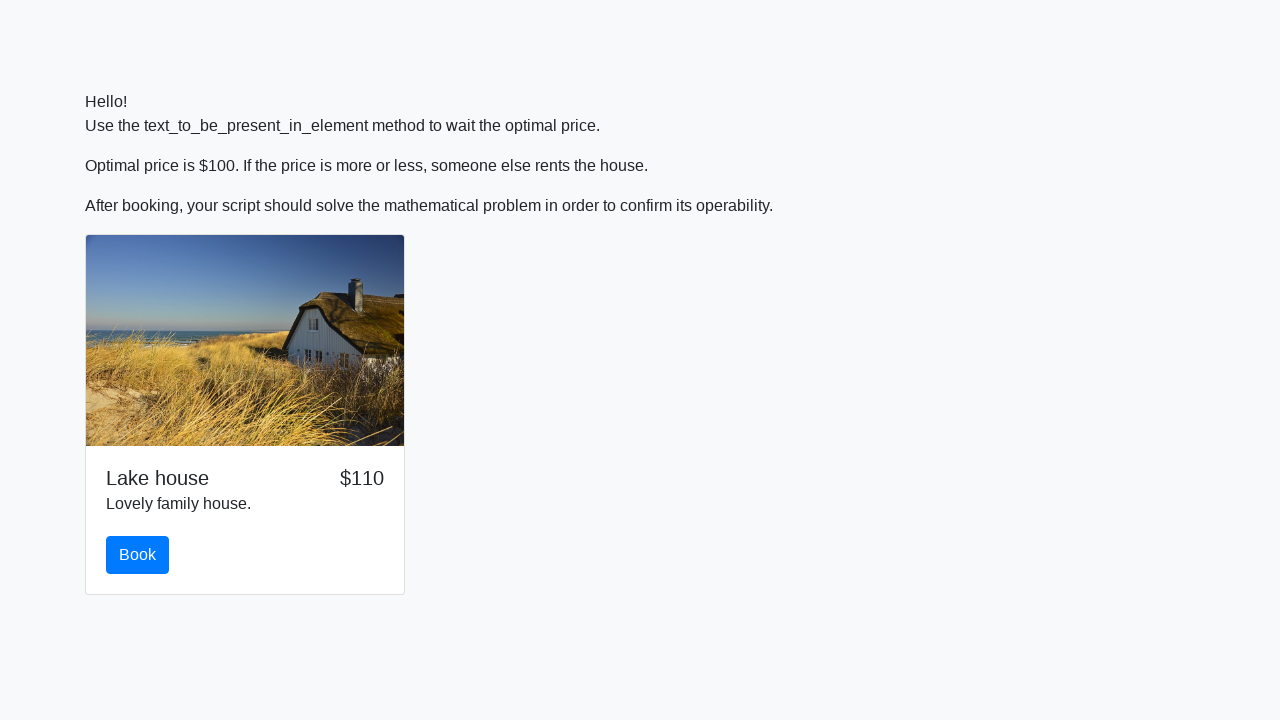